Locates a button element by name attribute and retrieves its id and value attributes

Starting URL: https://kristinek.github.io/site/examples/locators

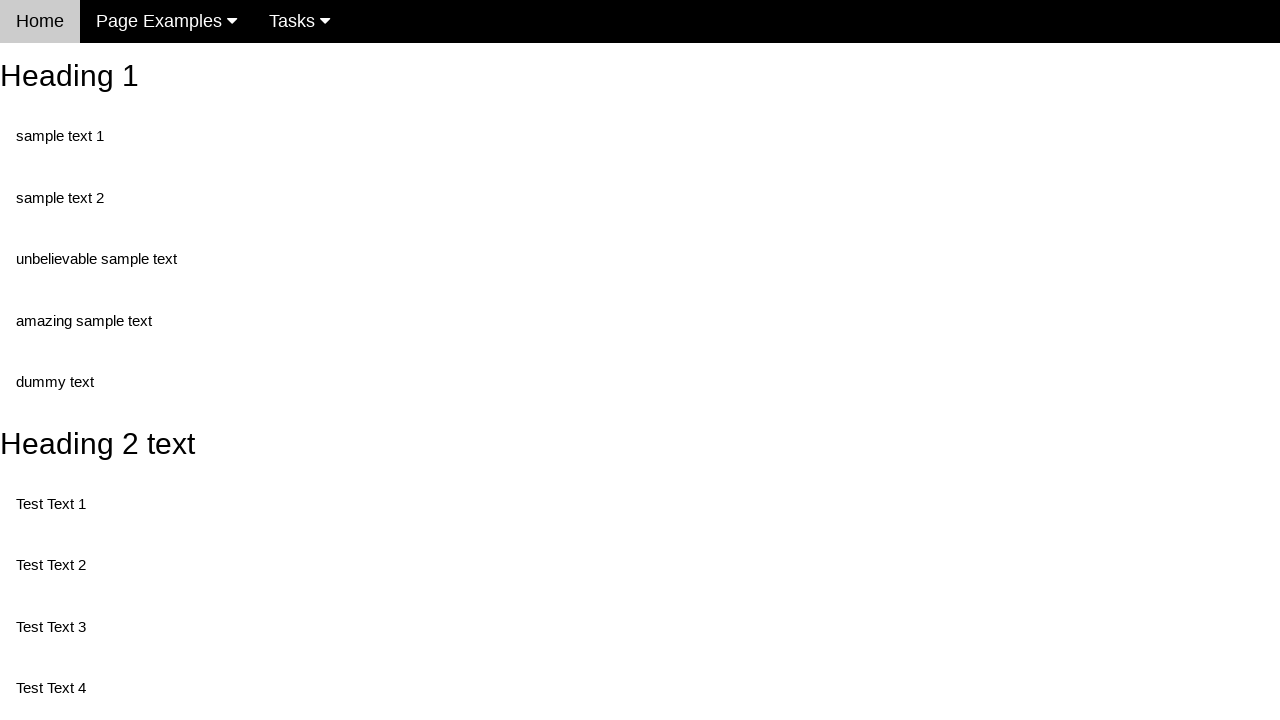

Navigated to locators example page
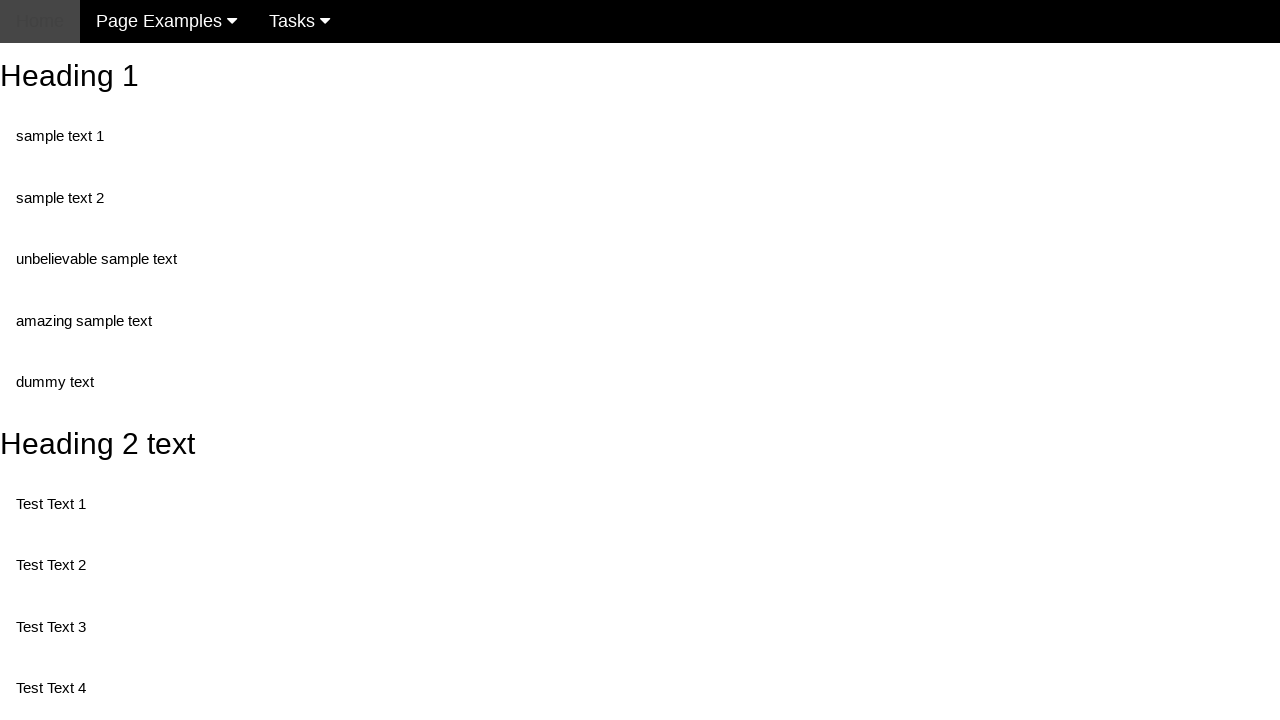

Located button element with name 'randomButton2'
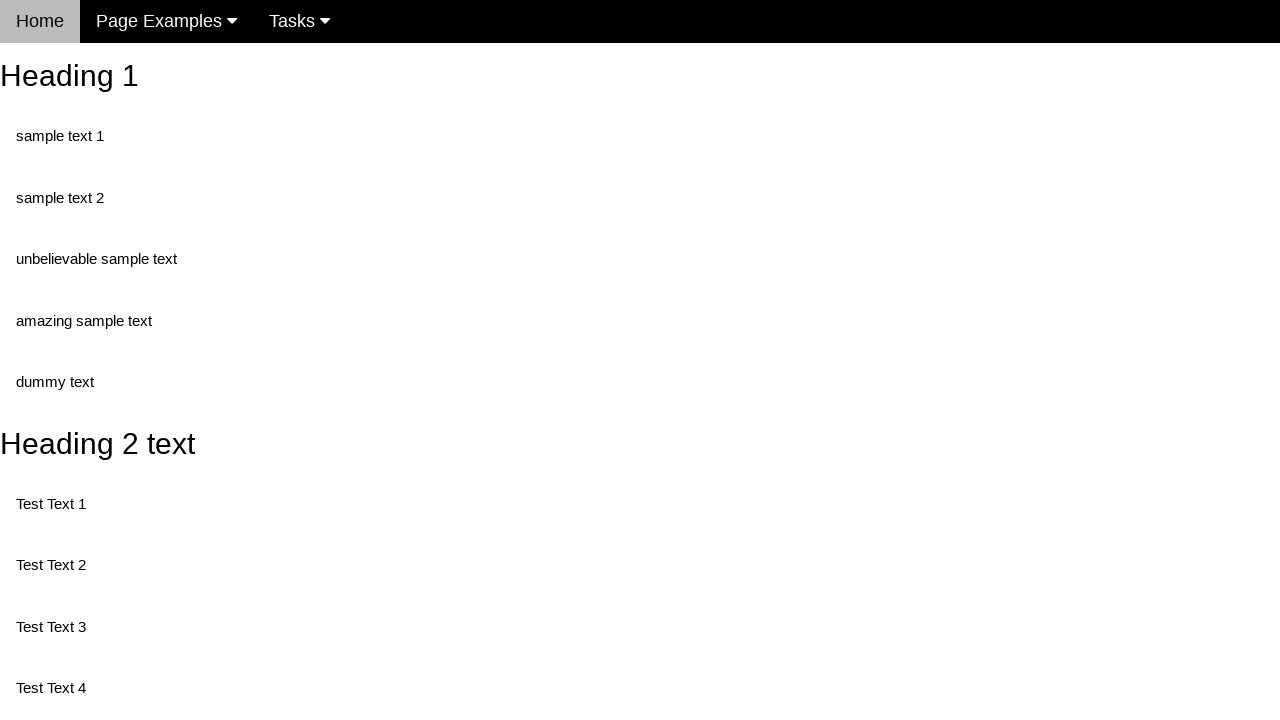

Retrieved id attribute from button
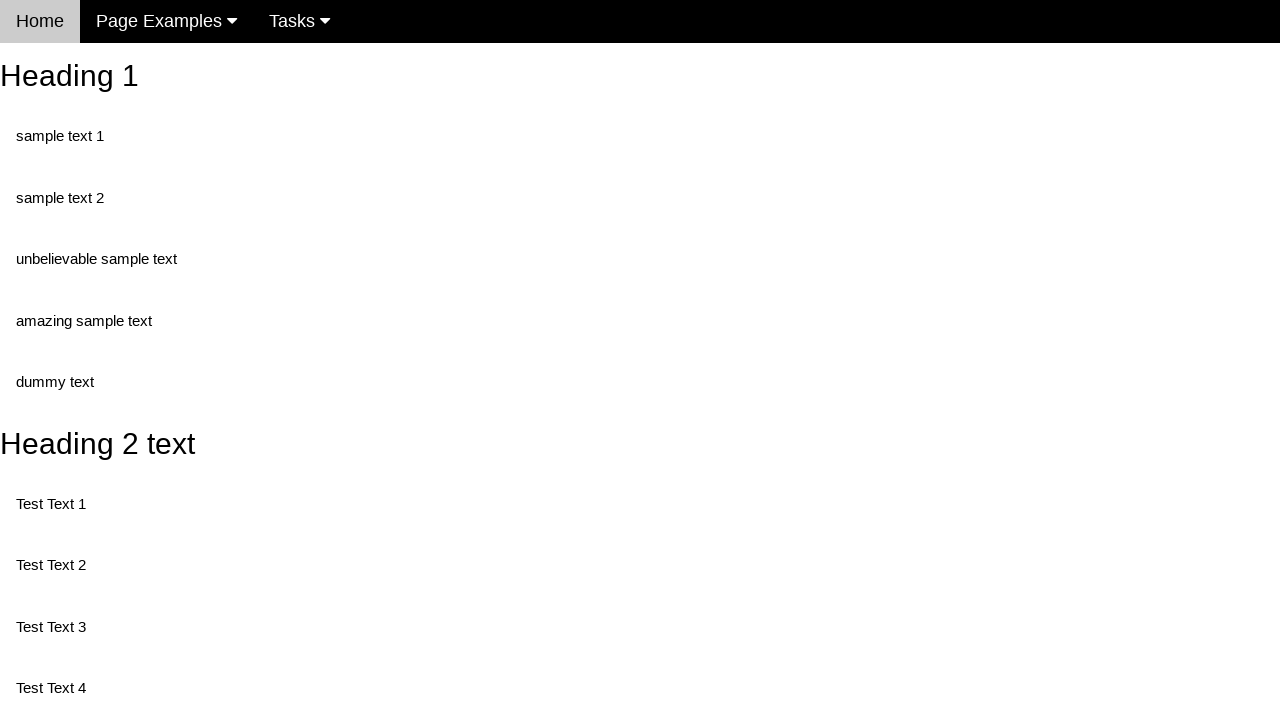

Retrieved value attribute from button
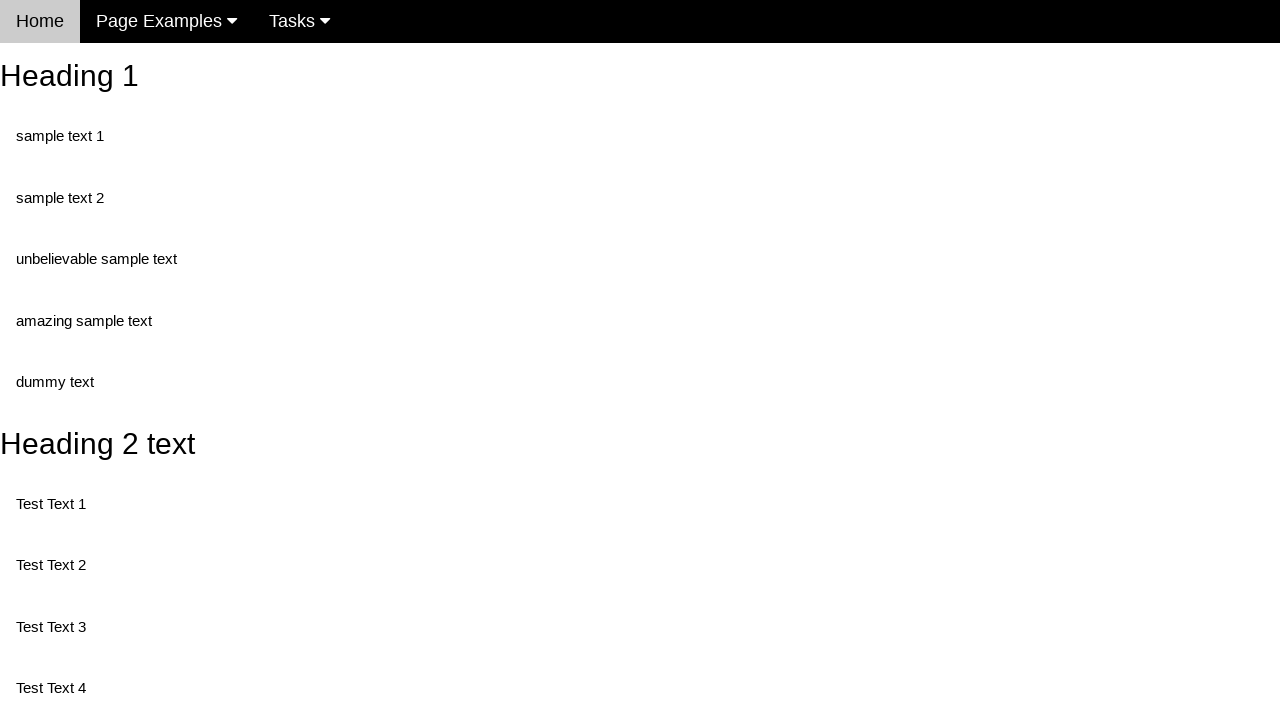

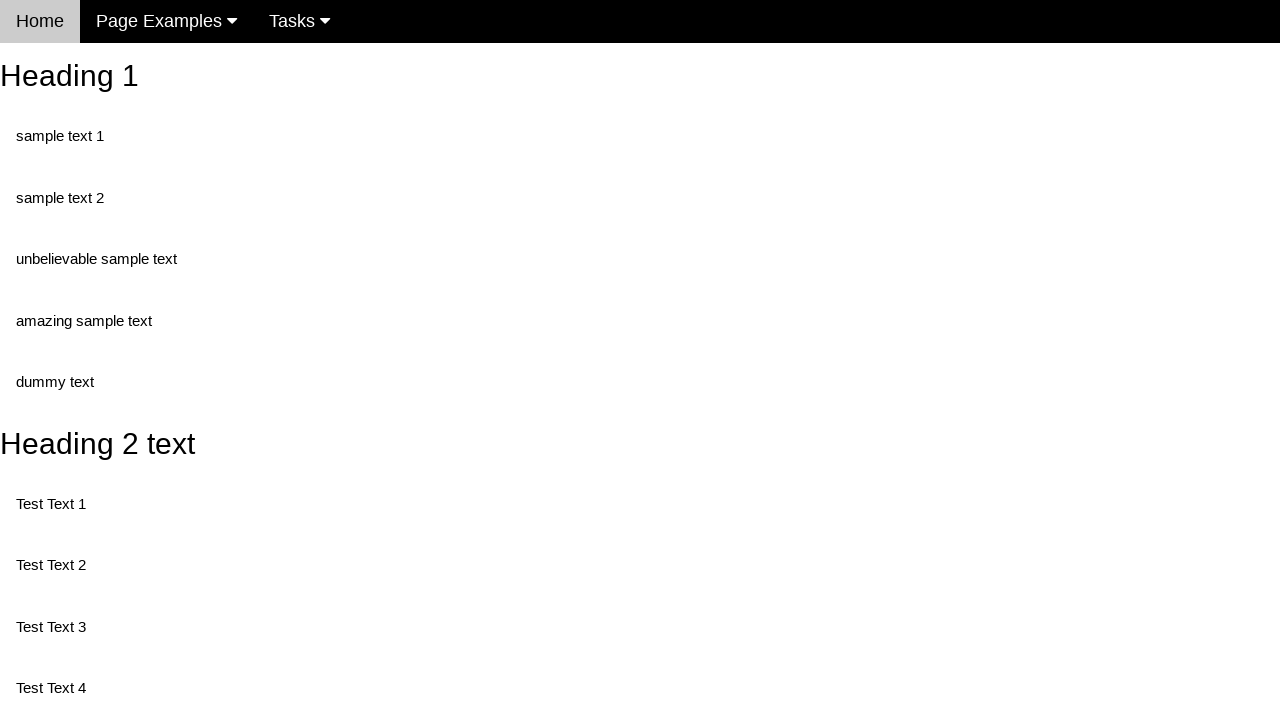